Attempts to add a patient with only age (no name) and verifies error message is displayed

Starting URL: https://odontologic-system.vercel.app/add

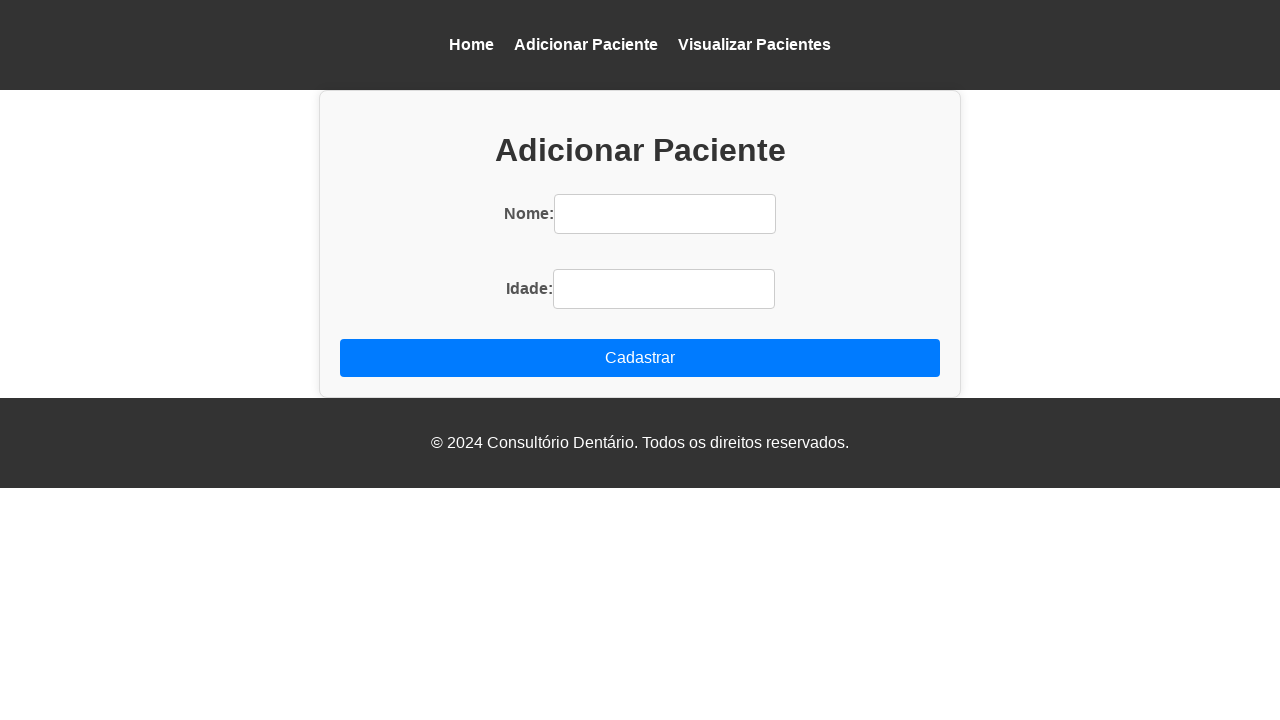

Navigated to patient add page
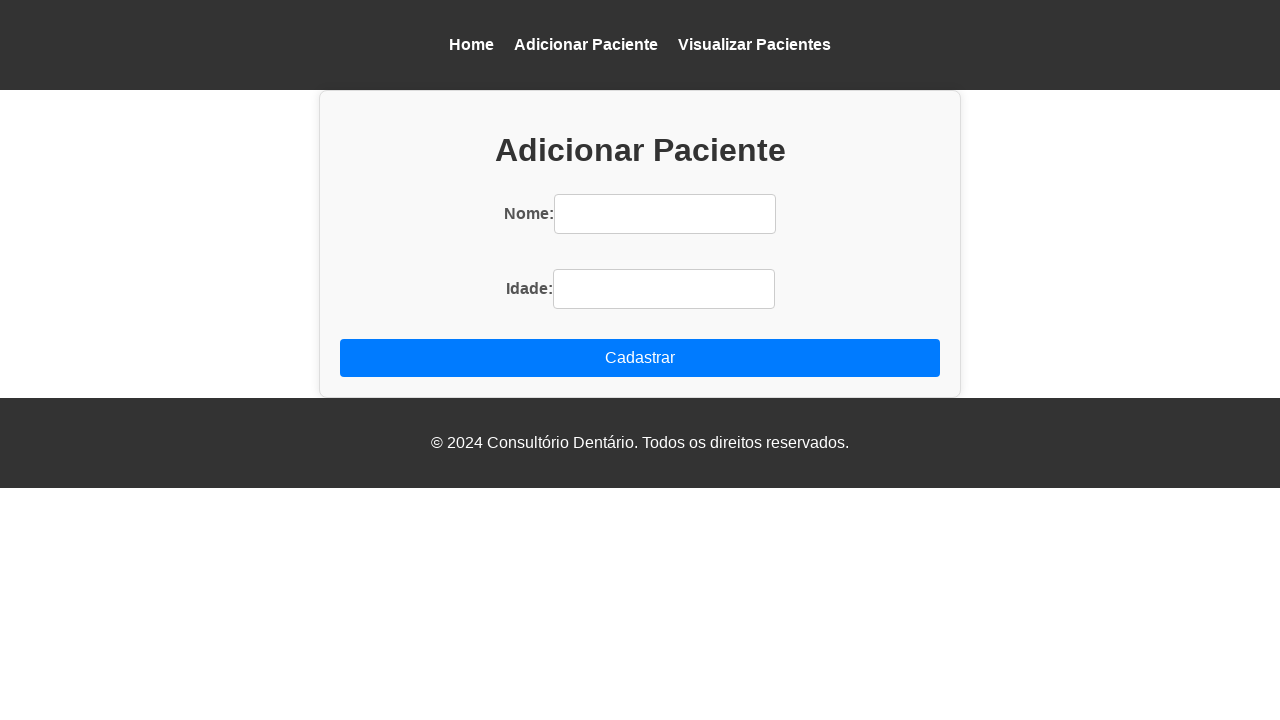

Filled age field with '28', leaving name empty on (//div[@class='add-resource']//input)[2]
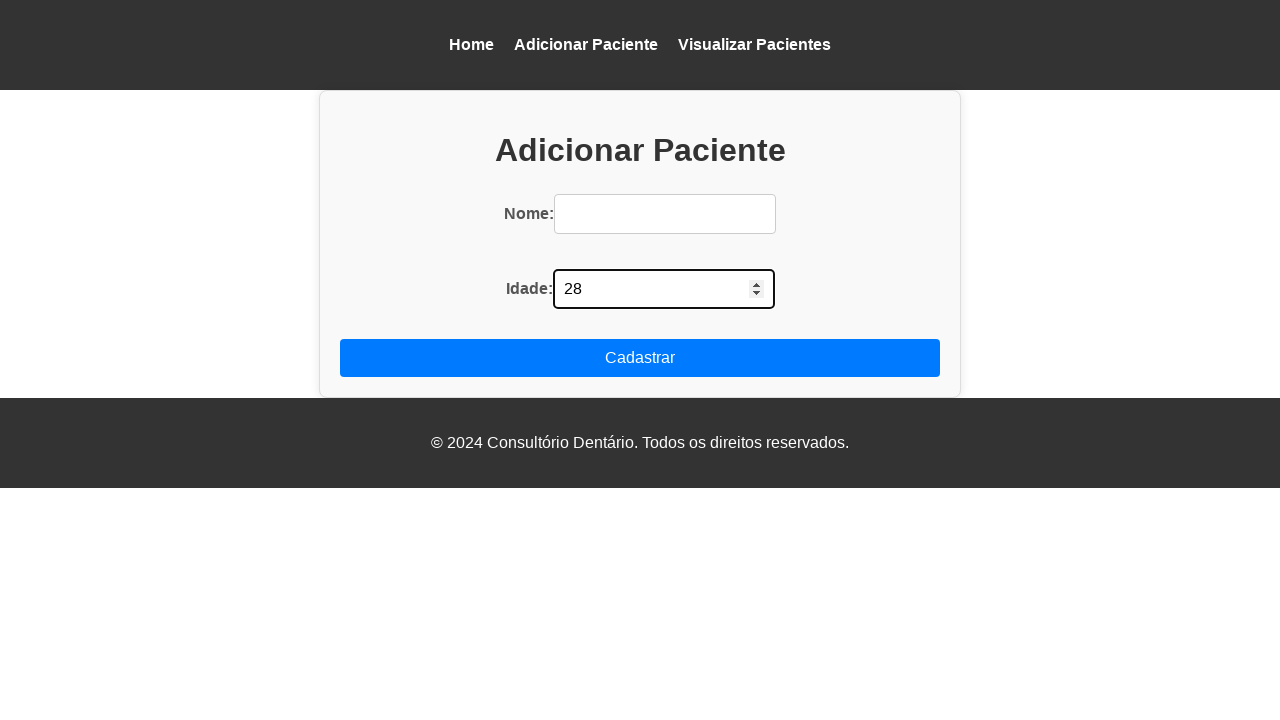

Clicked submit button to add patient at (640, 358) on button[type='submit']
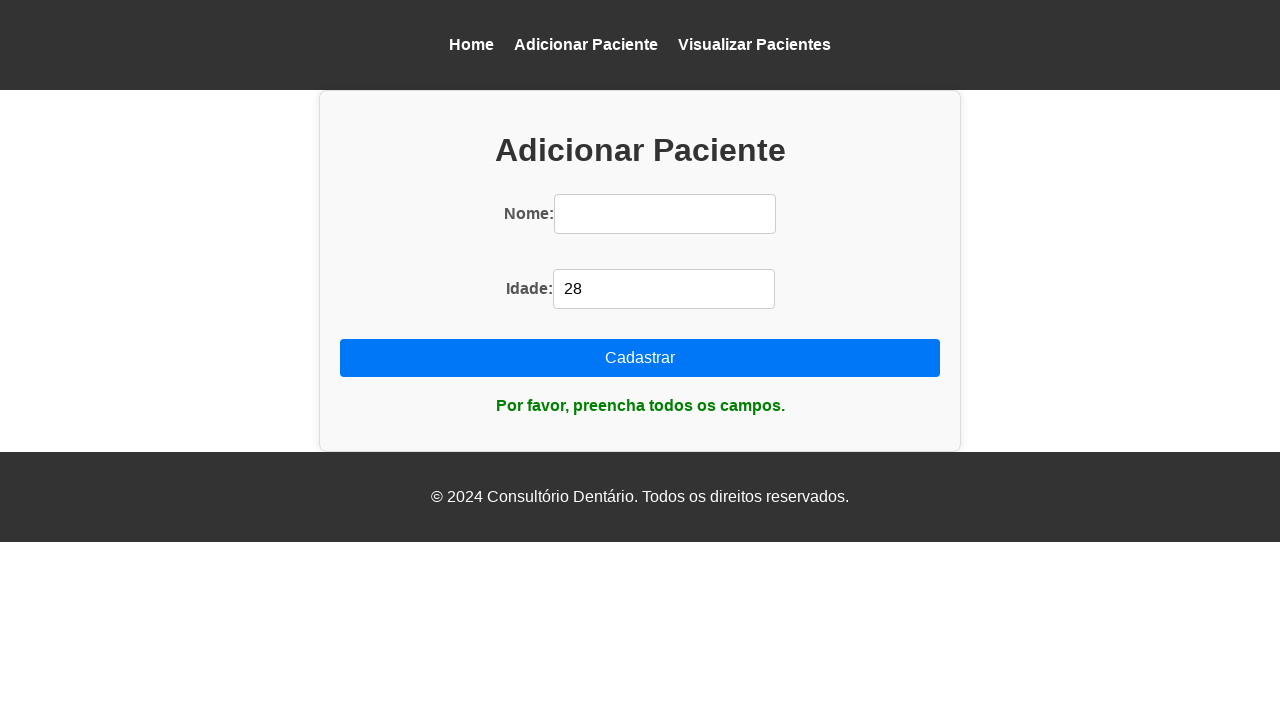

Error message 'Por favor, preencha todos os campos.' is displayed
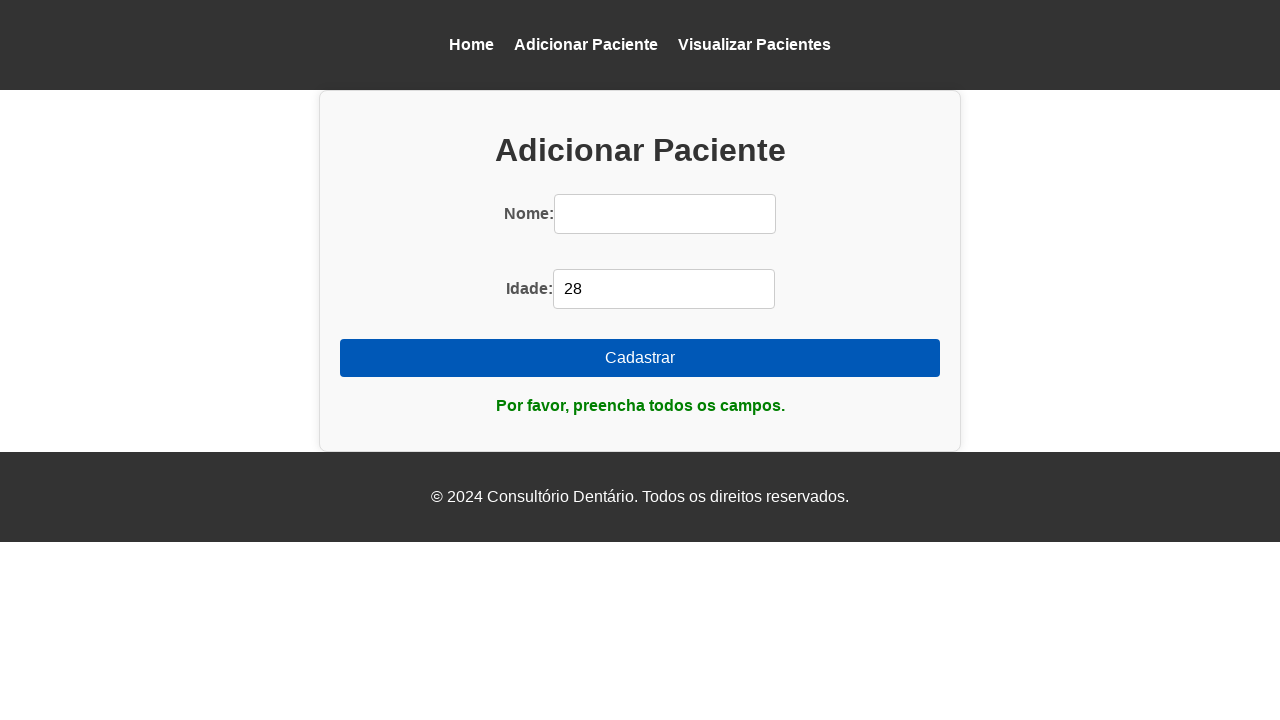

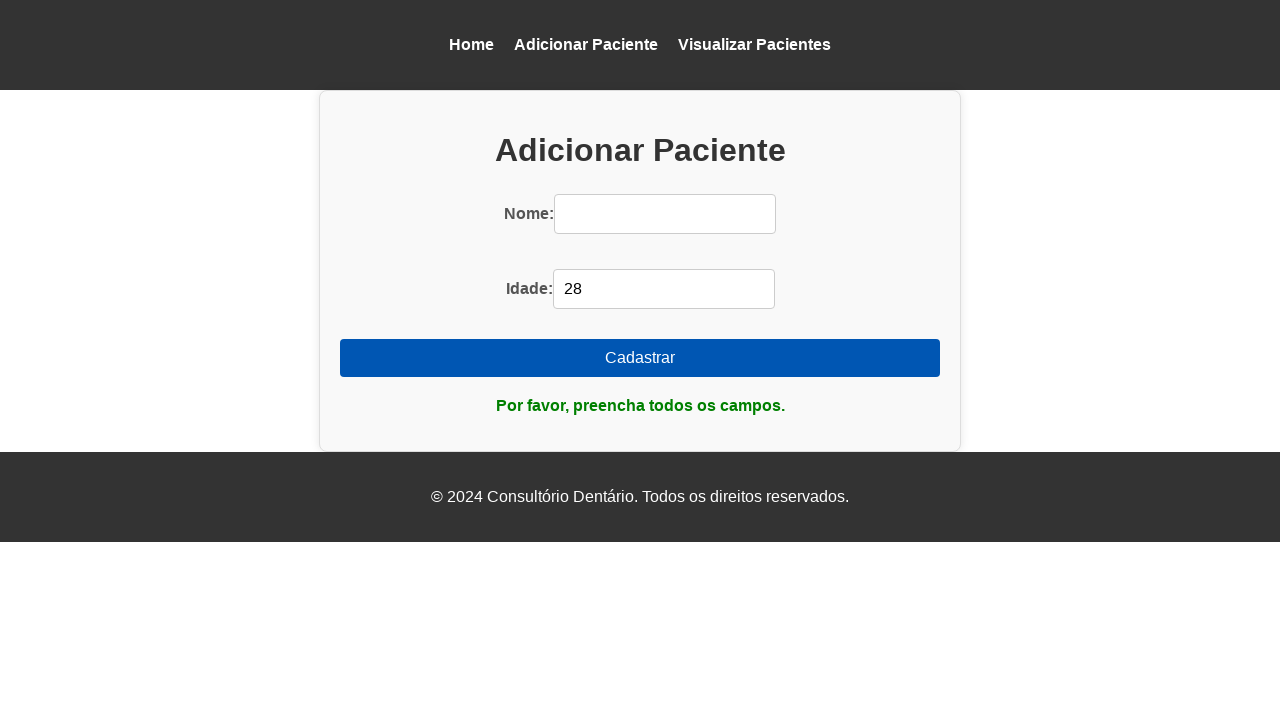